Tests the Dynamic Controls page by clicking the Enable button to enable a disabled text input, then entering text into the now-enabled input field.

Starting URL: https://the-internet.herokuapp.com/

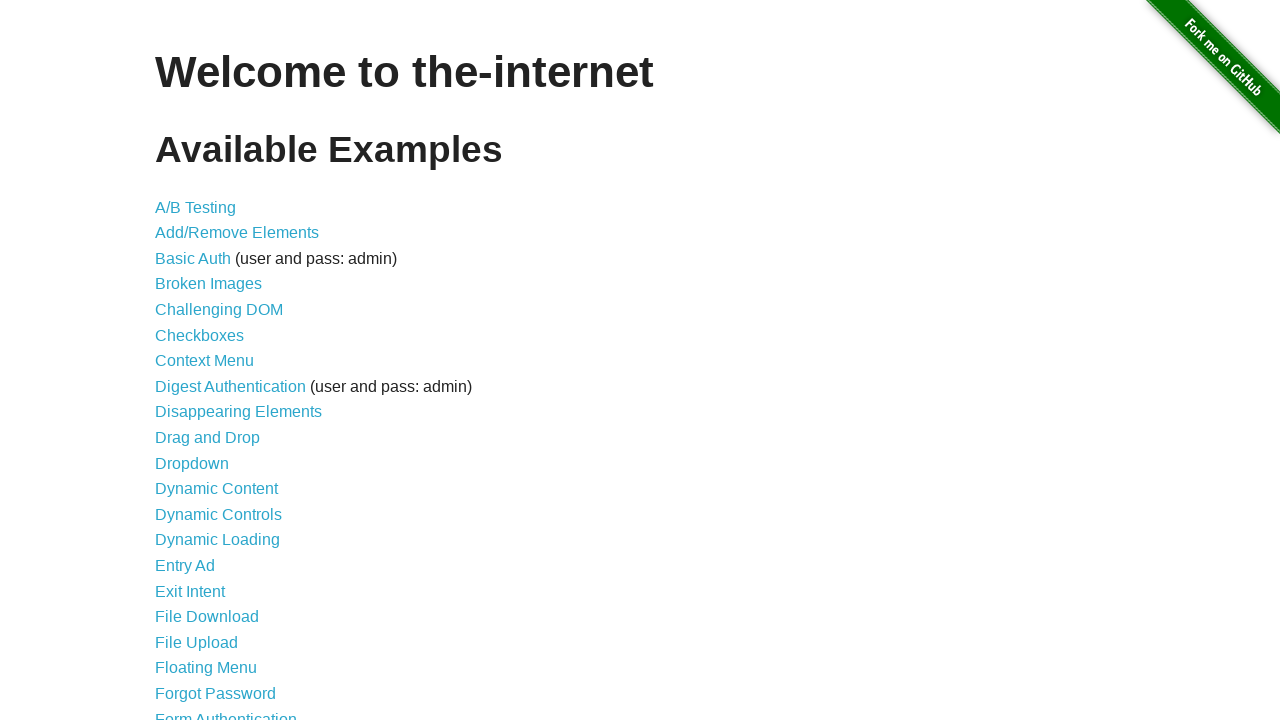

Clicked on 'Dynamic Controls' link at (218, 514) on text=Dynamic Controls
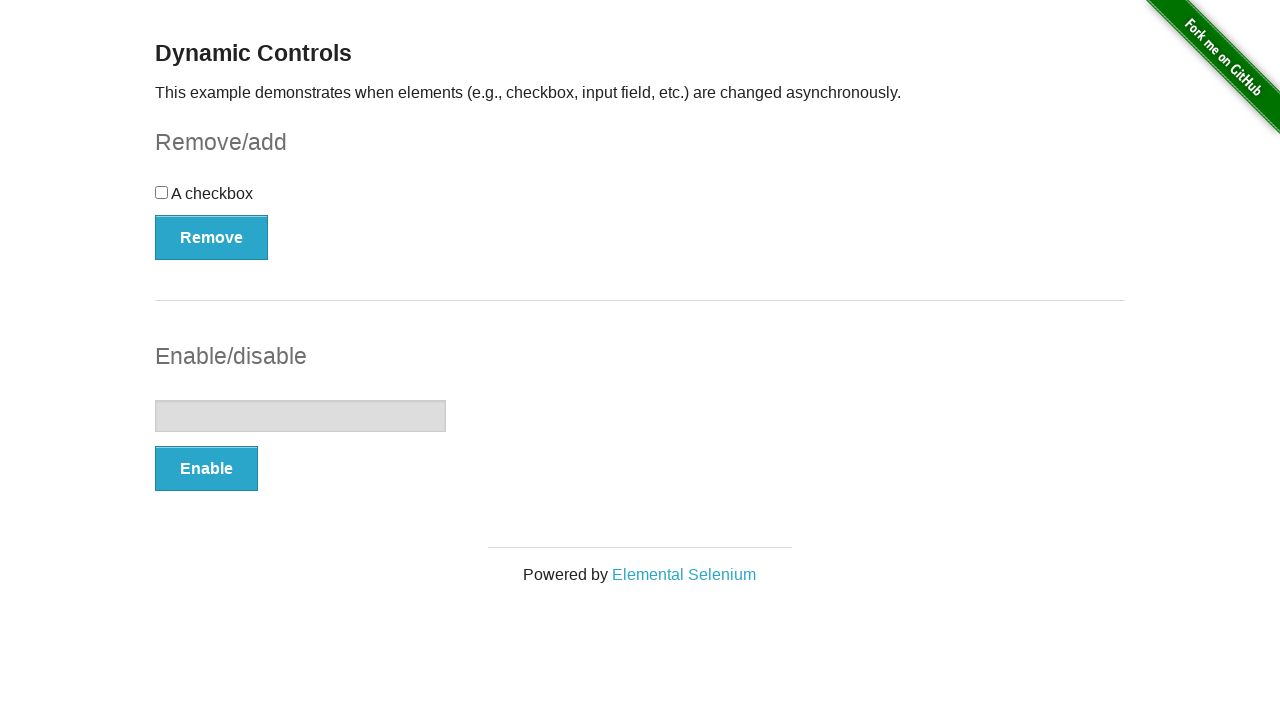

Clicked the 'Enable' button at (206, 469) on xpath=//button[text()='Enable']
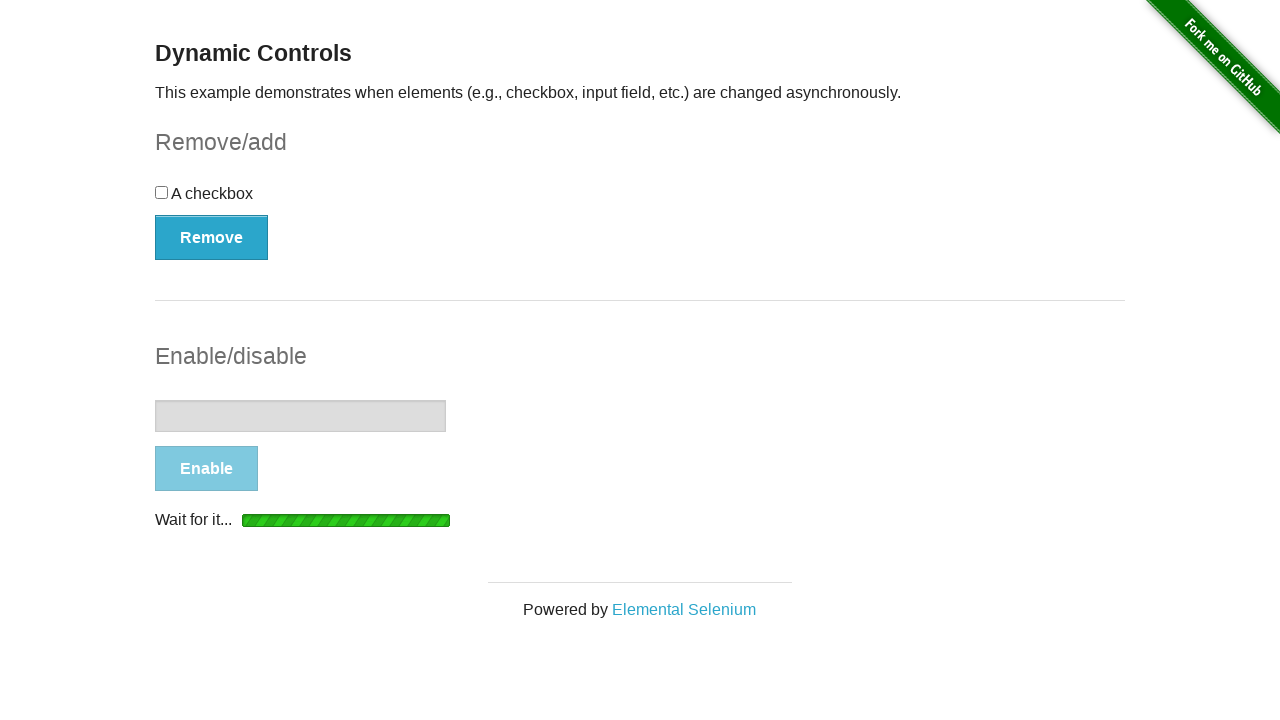

Text input field became visible
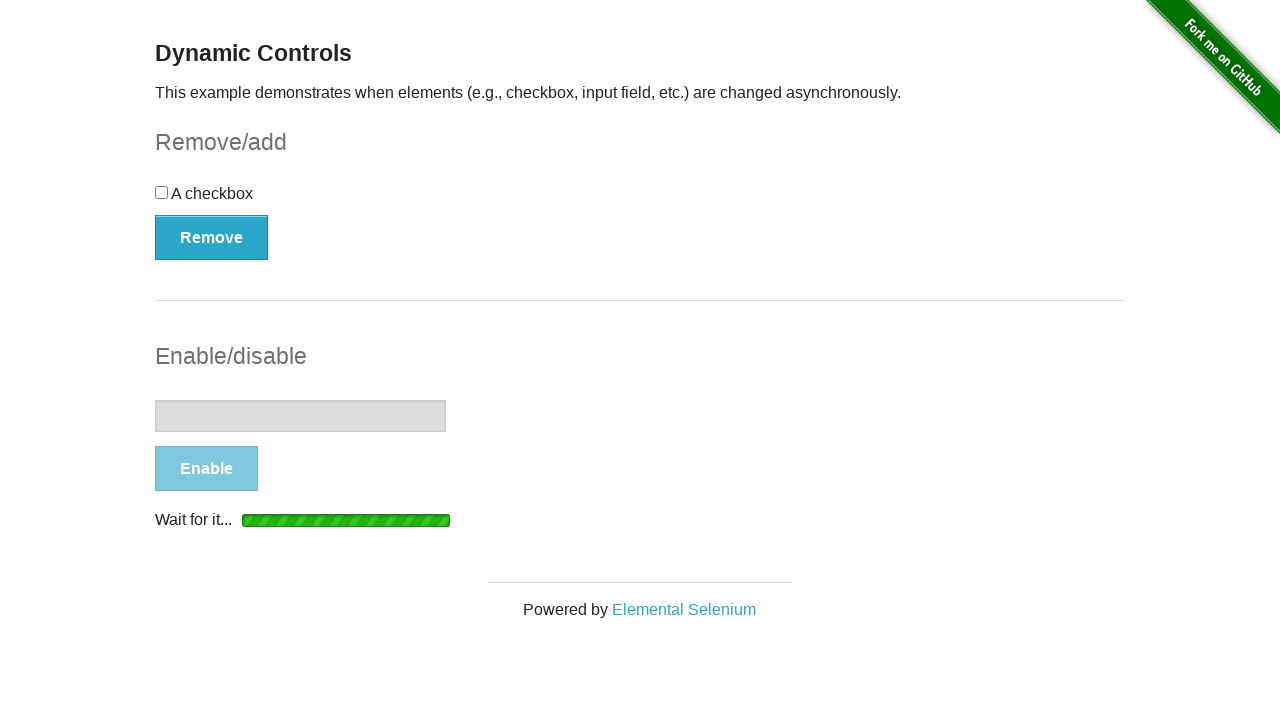

Text input field became enabled
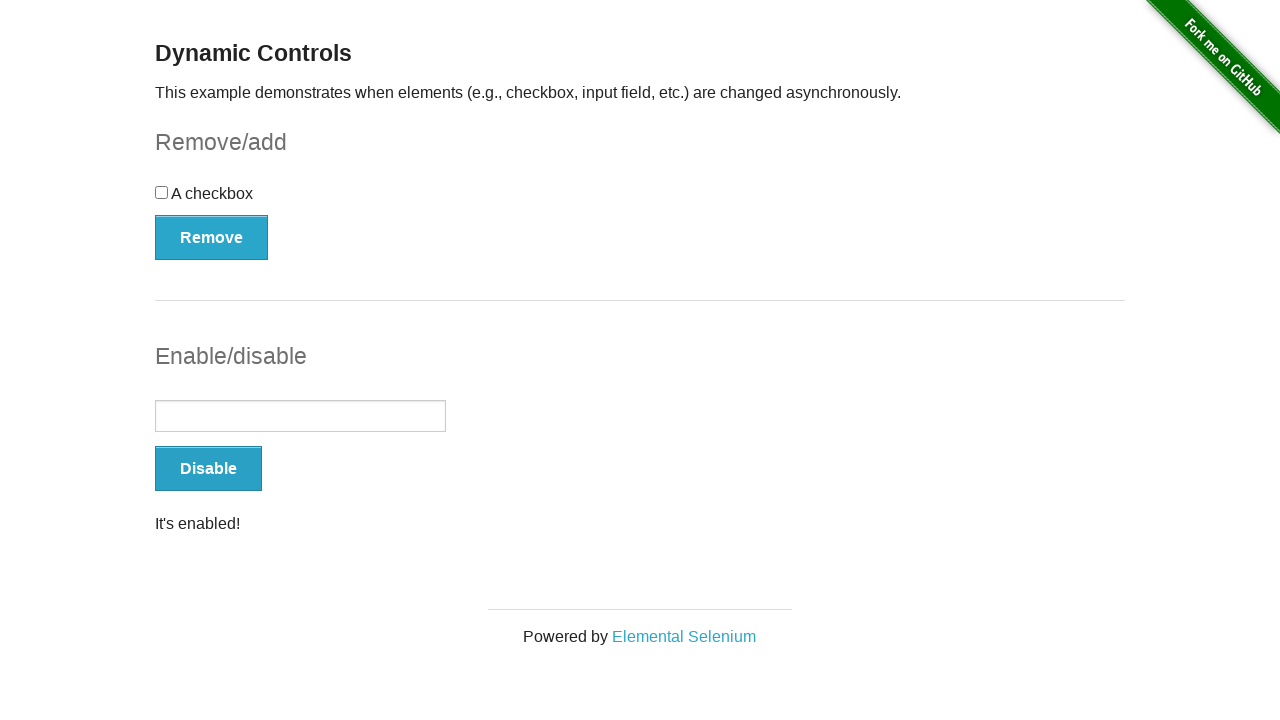

Entered 'Hi' into the text input field on //input[@type='text']
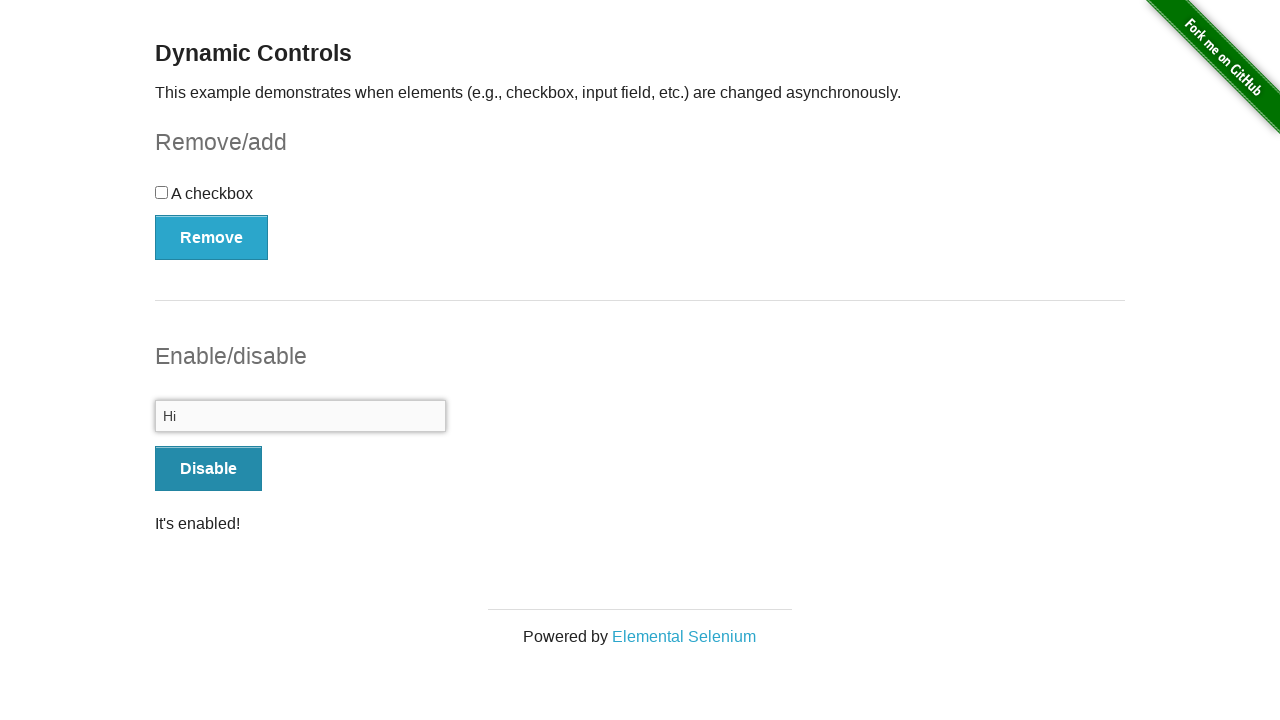

Retrieved input value: 'Hi'
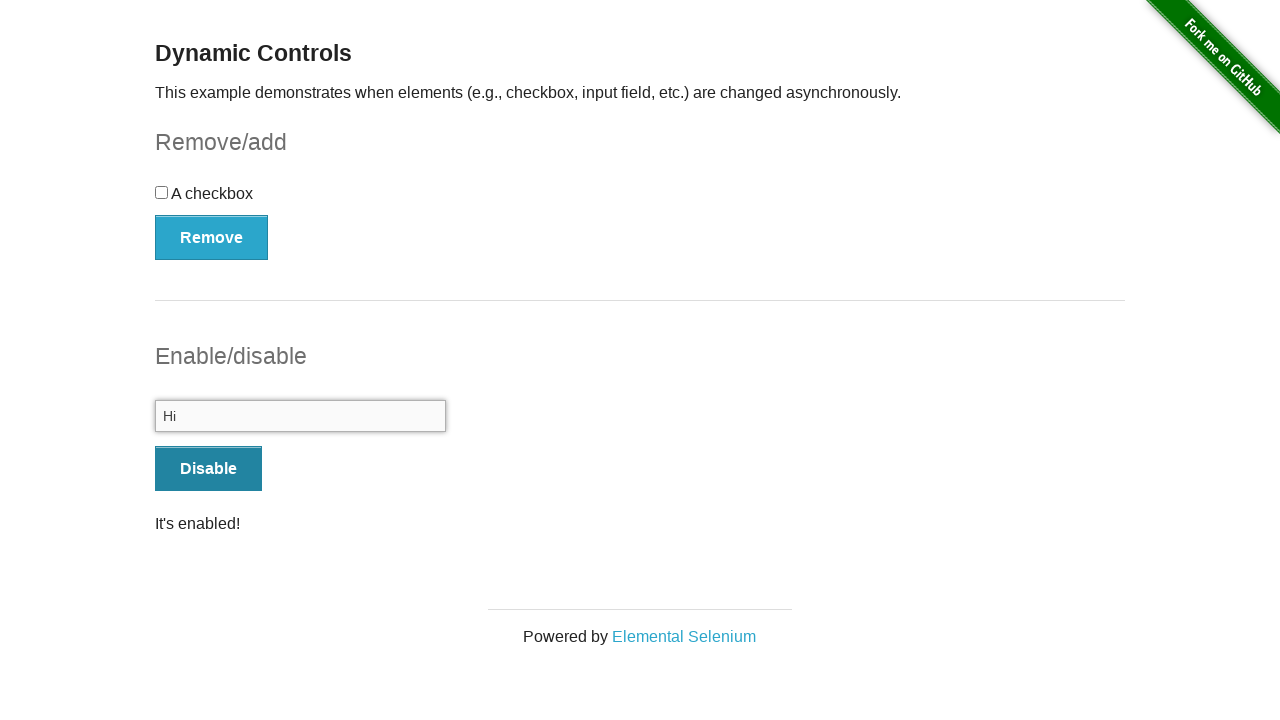

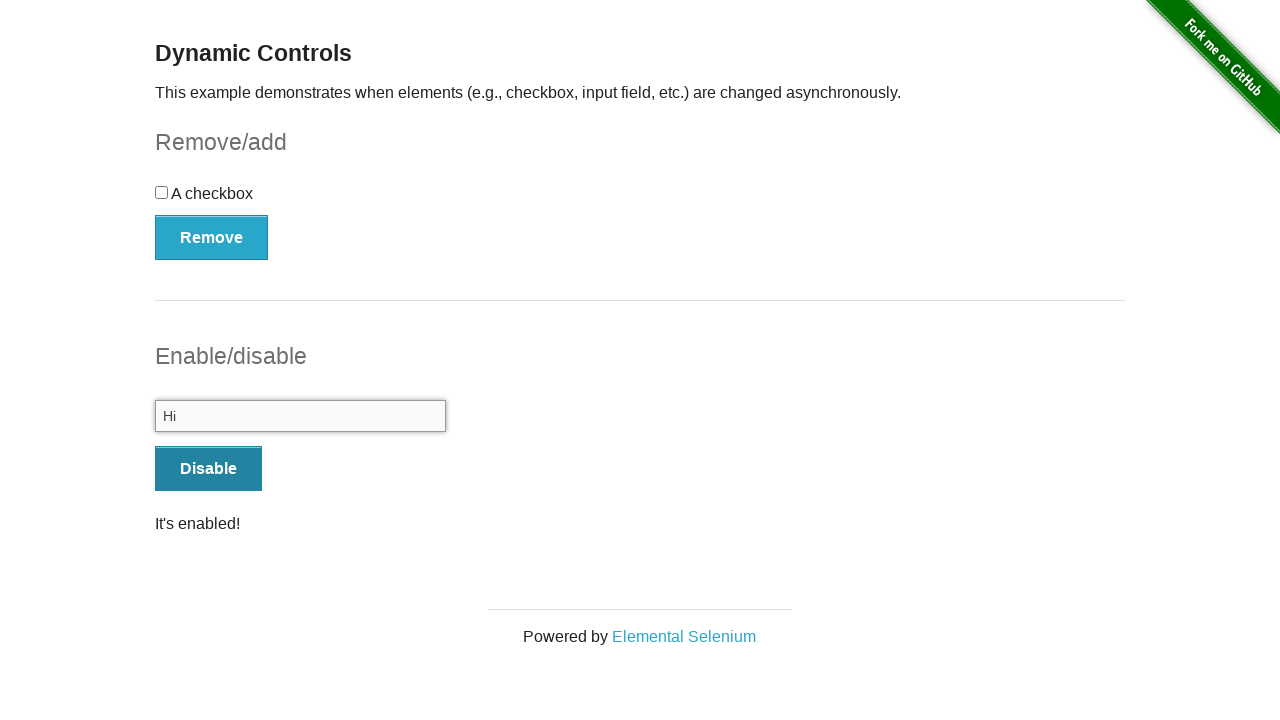